Tests navigation to the About Us page by clicking the link and verifying the page loads

Starting URL: https://softuni.bg

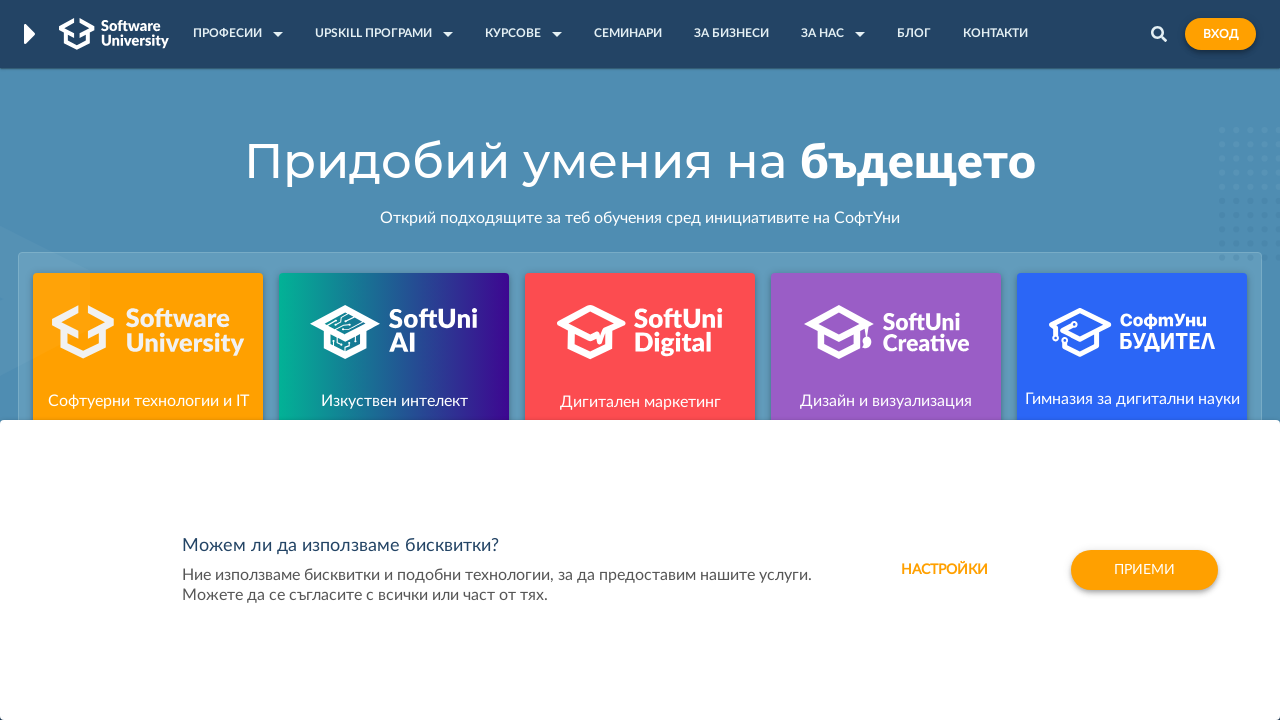

Clicked on 'За нас' (About Us) link at (822, 33) on a:has-text('За нас')
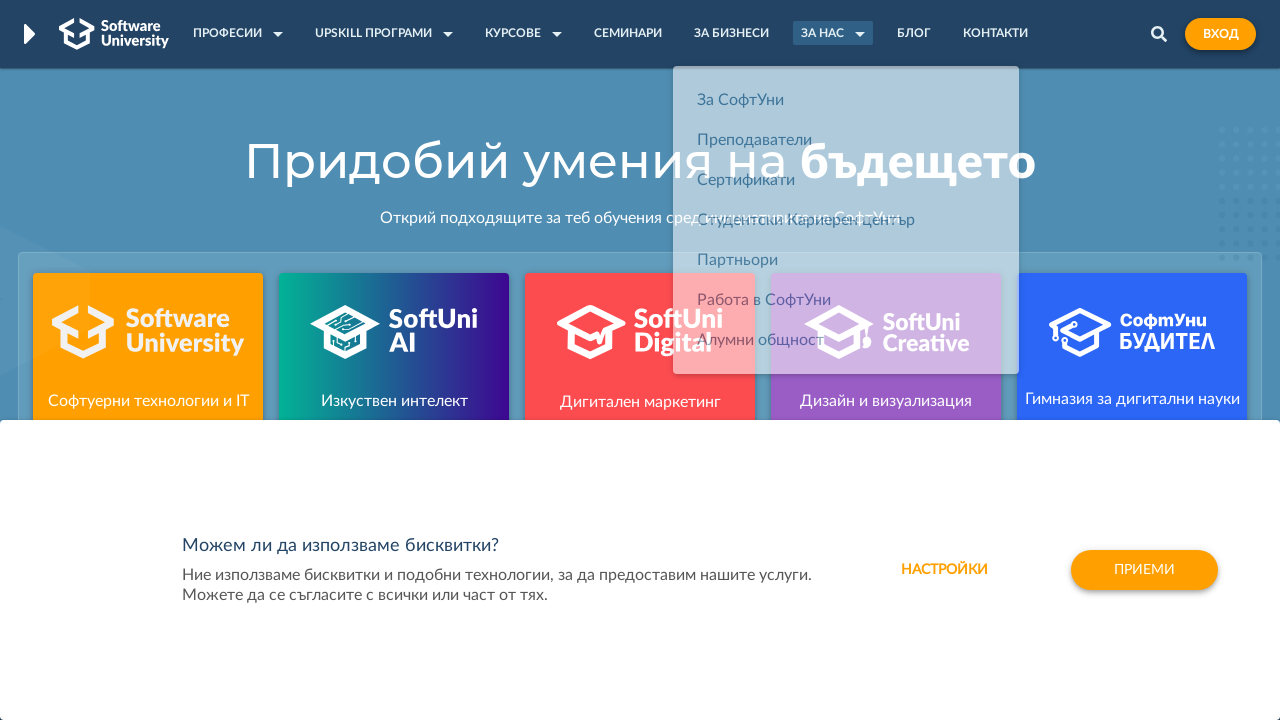

About Us page navigation completed and DOM content loaded
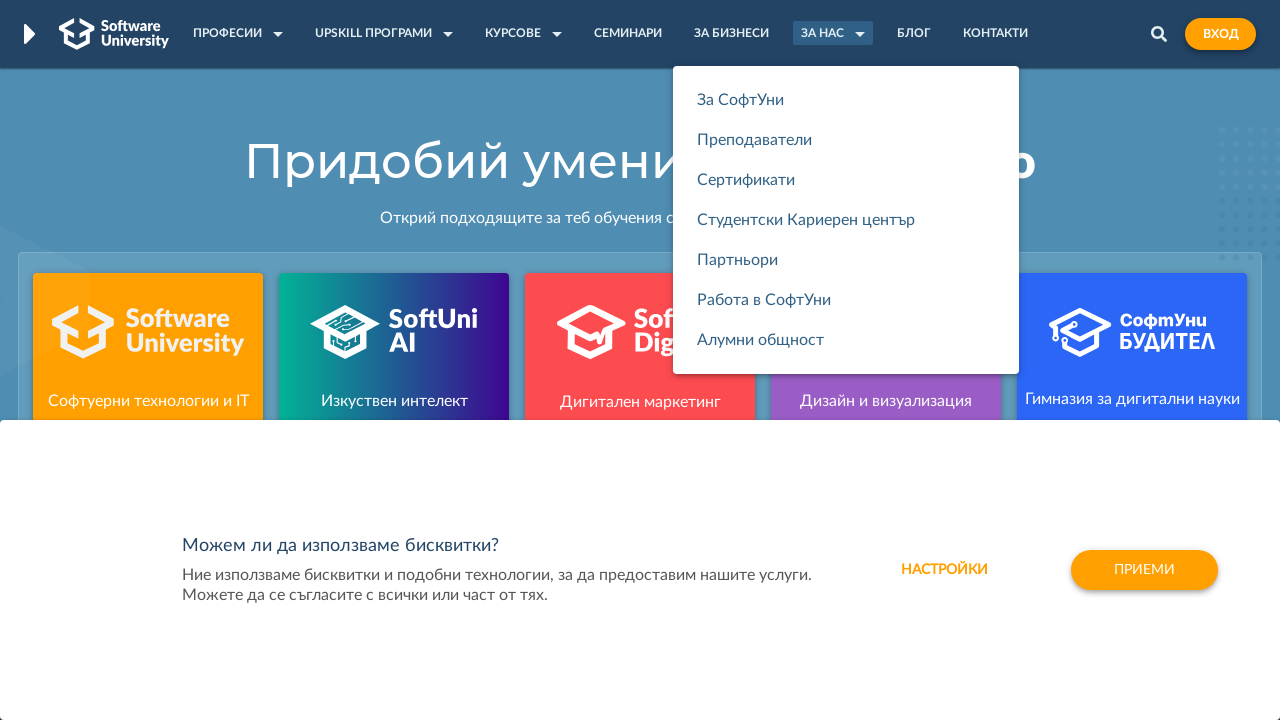

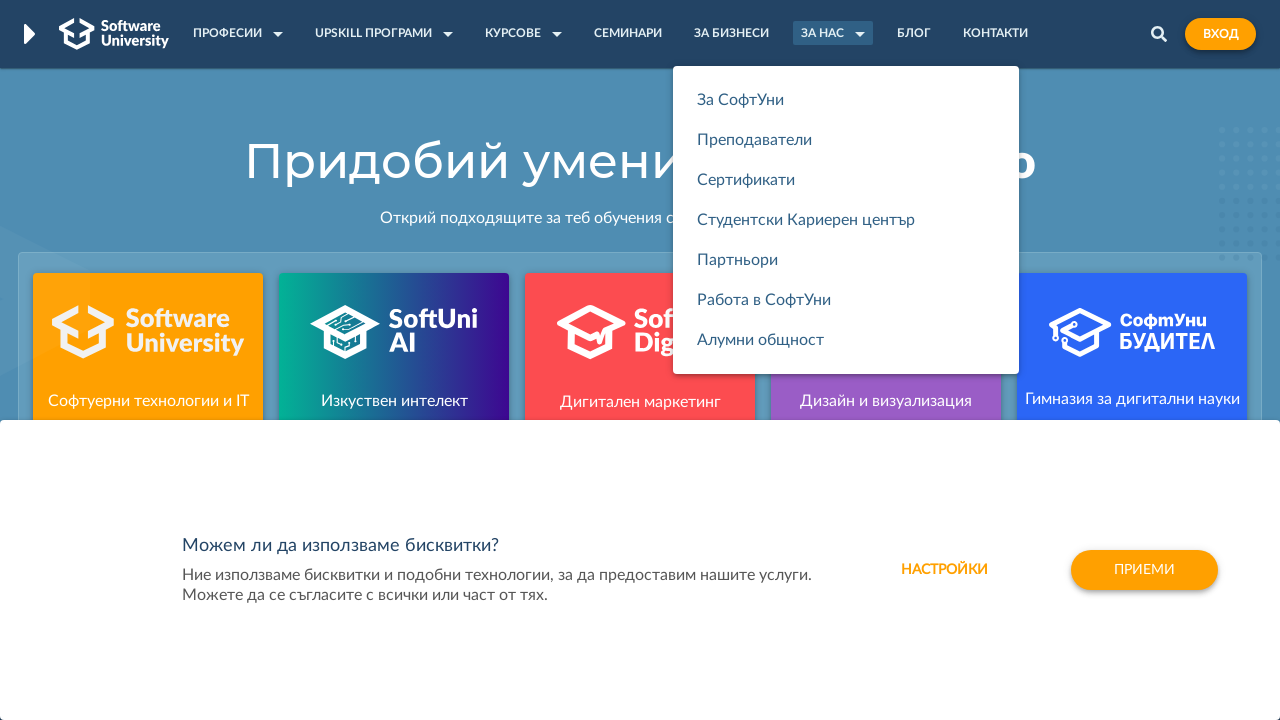